Tests filtering To-Do items by clicking the Completed filter

Starting URL: https://todomvc.com/examples/react/dist/

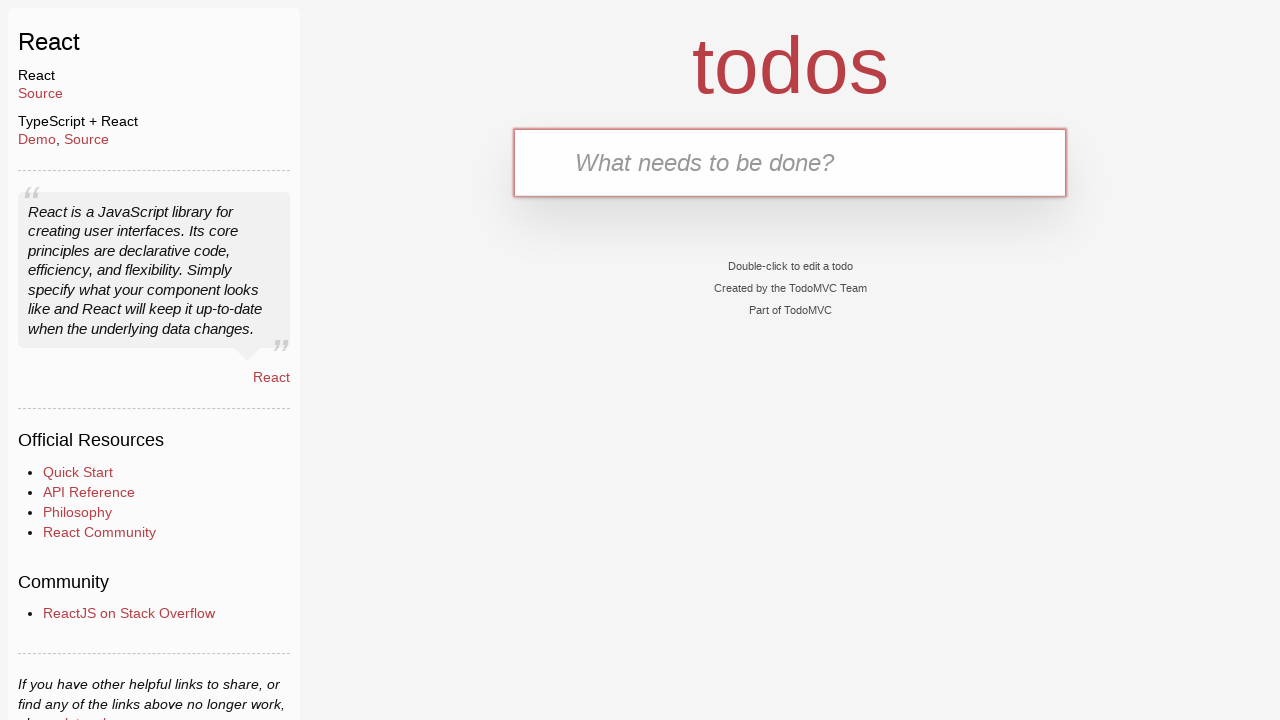

Filled new-todo input with 'Task to complete' on .new-todo
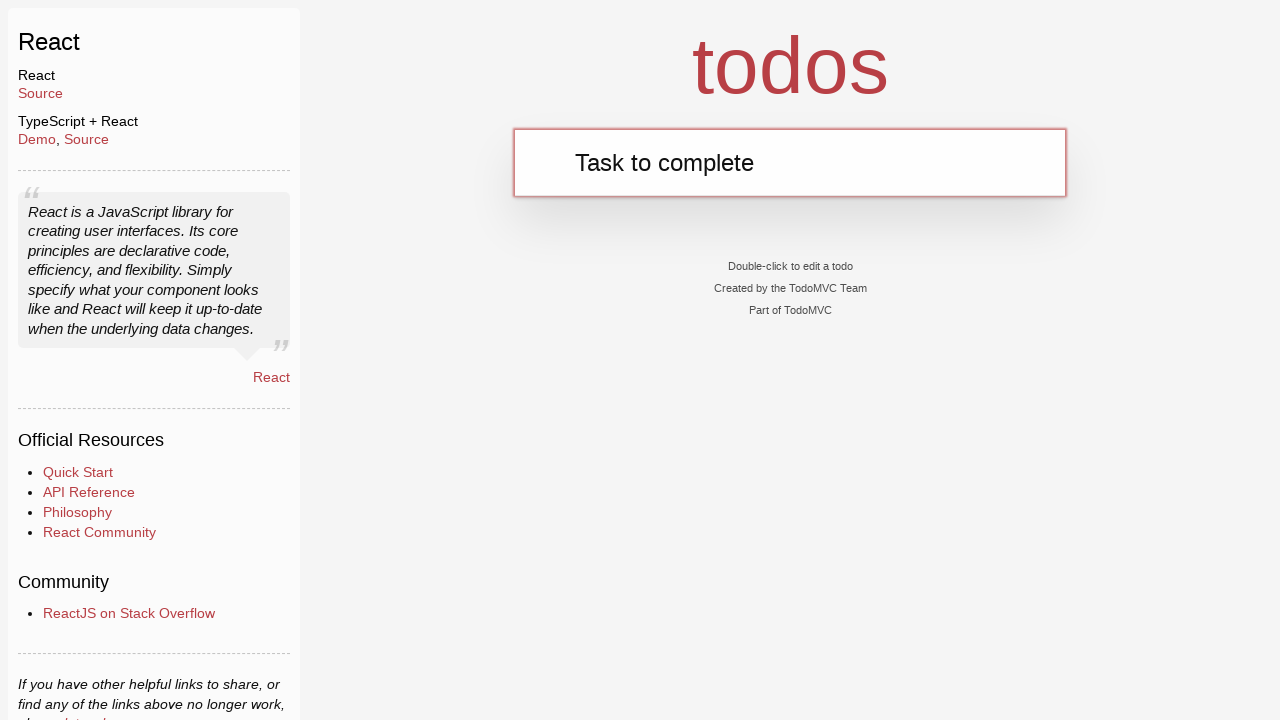

Pressed Enter to add first To-Do item on .new-todo
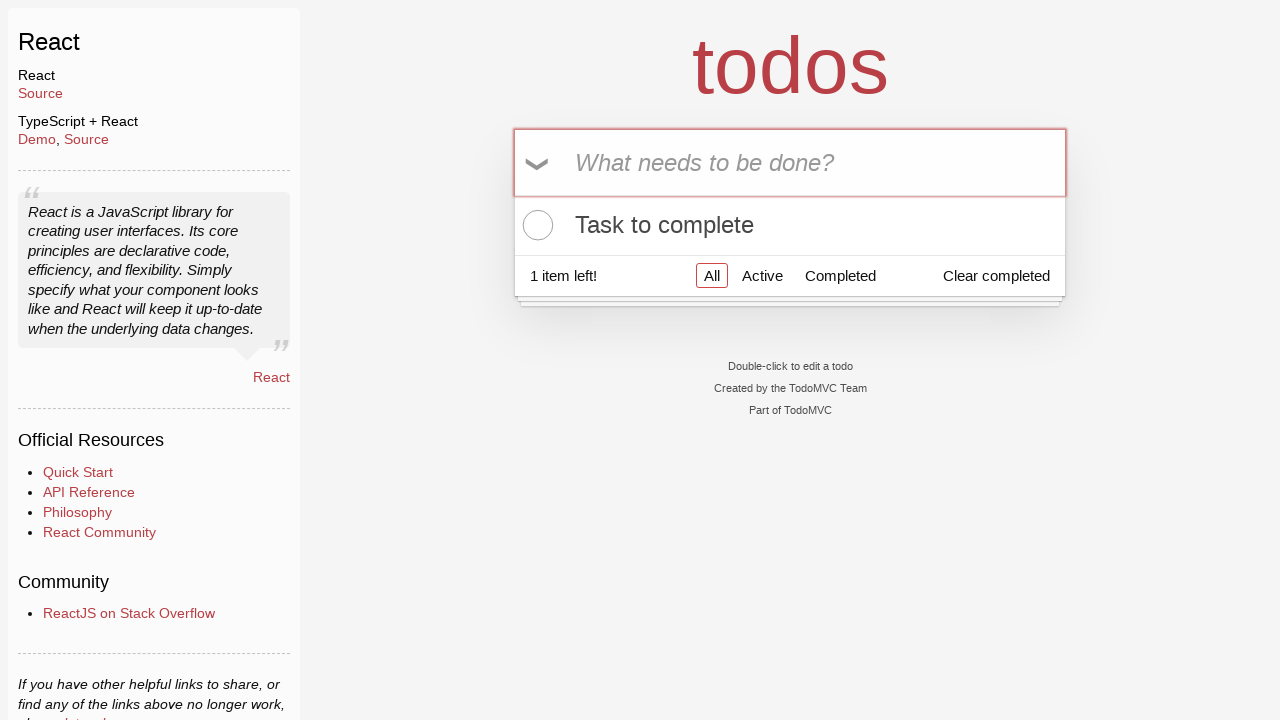

Filled new-todo input with 'Stay active task' on .new-todo
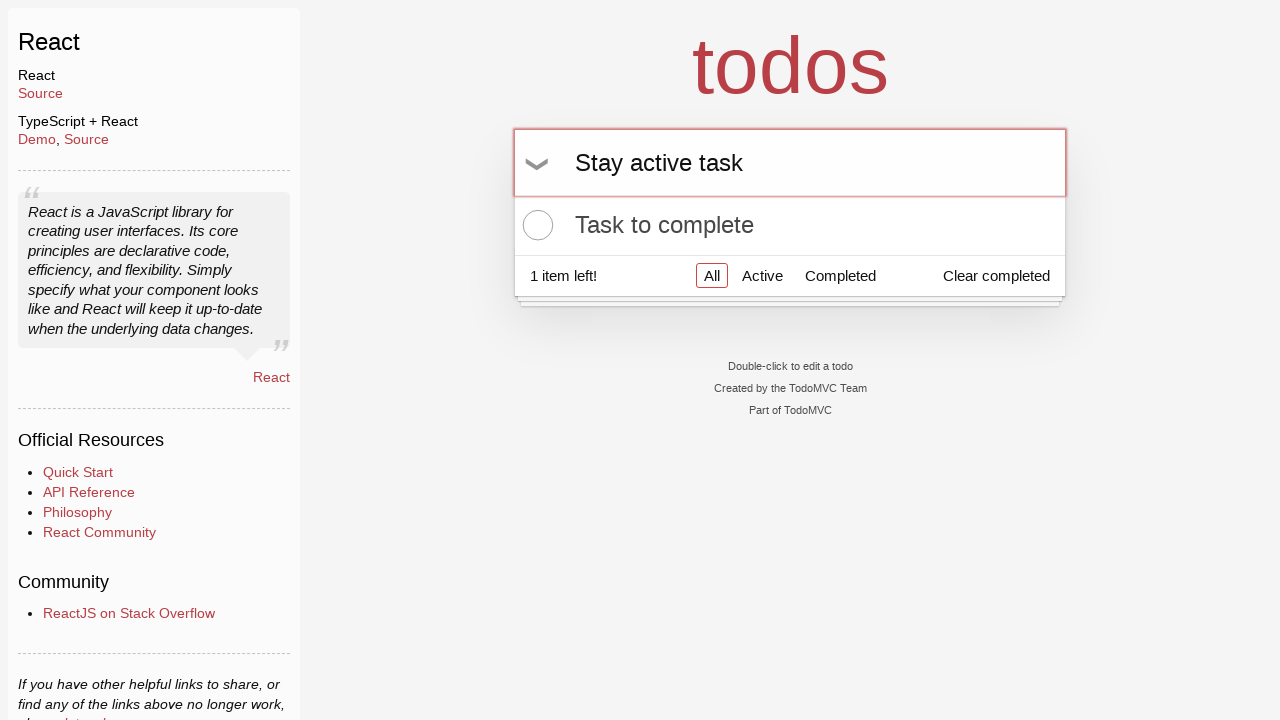

Pressed Enter to add second To-Do item on .new-todo
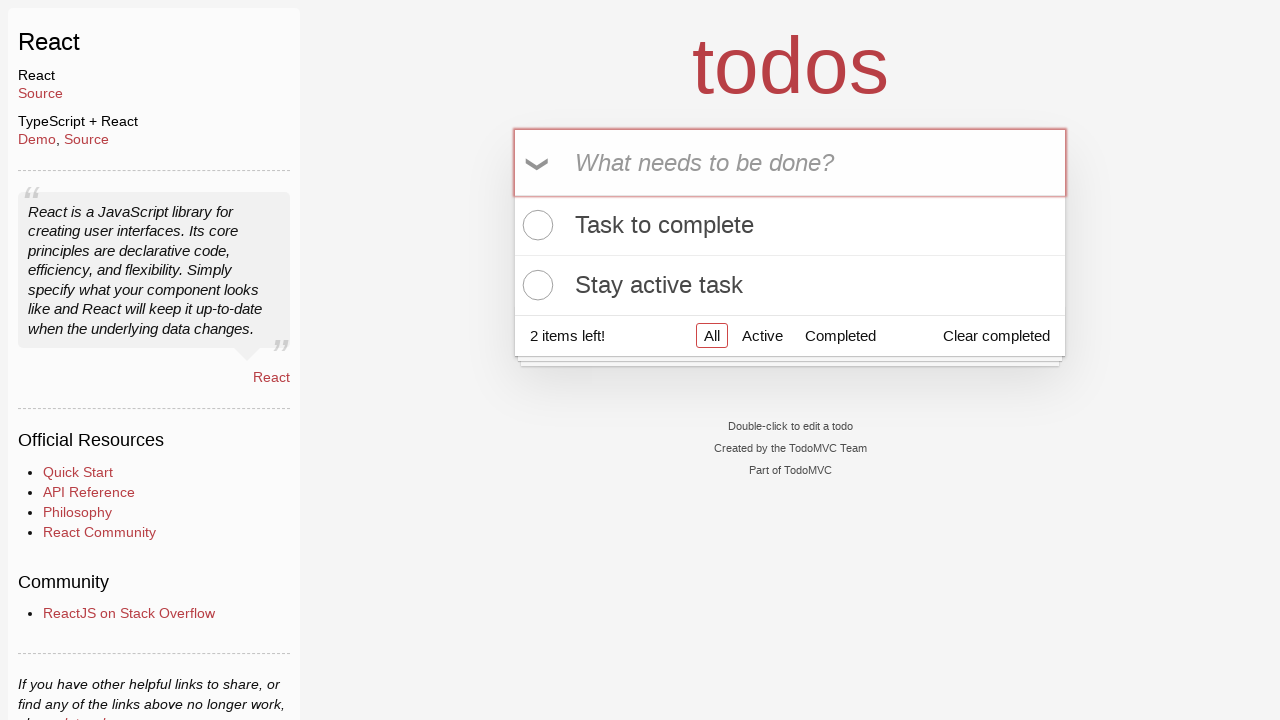

Clicked toggle to mark first To-Do item as completed at (535, 225) on .todo-list li:first-child .toggle
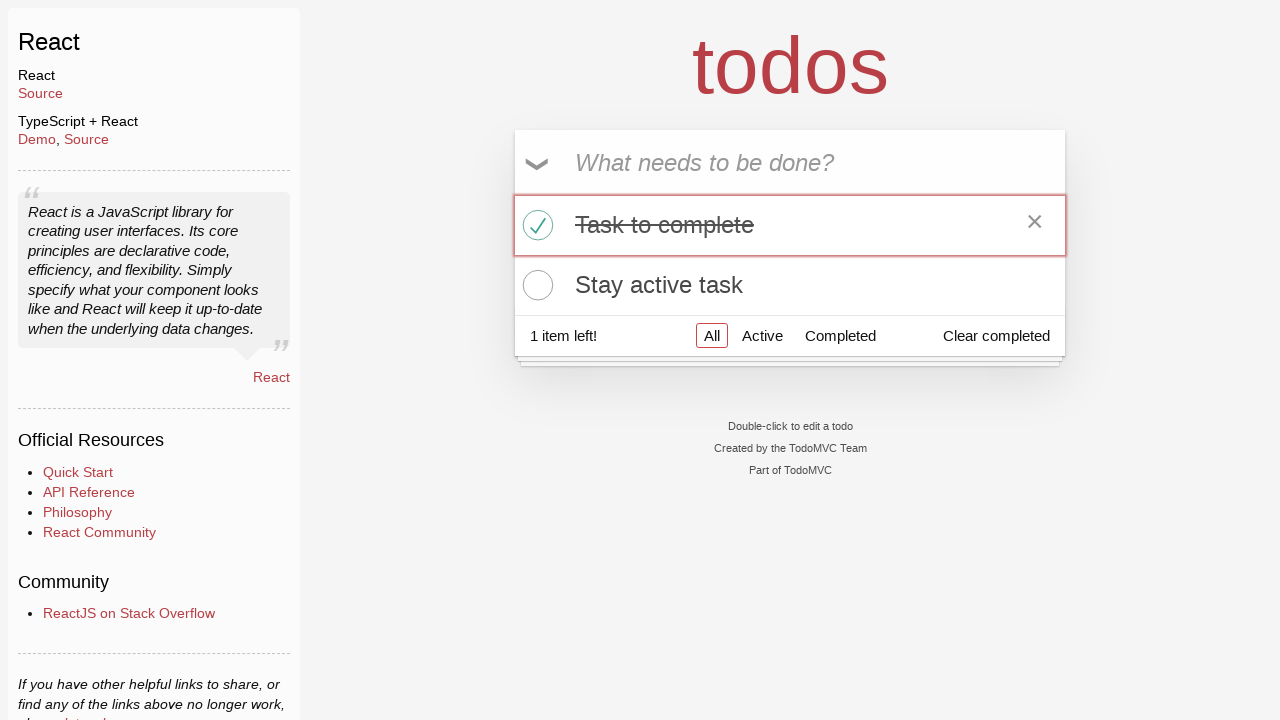

Clicked Completed filter link at (840, 335) on a[href='#/completed']
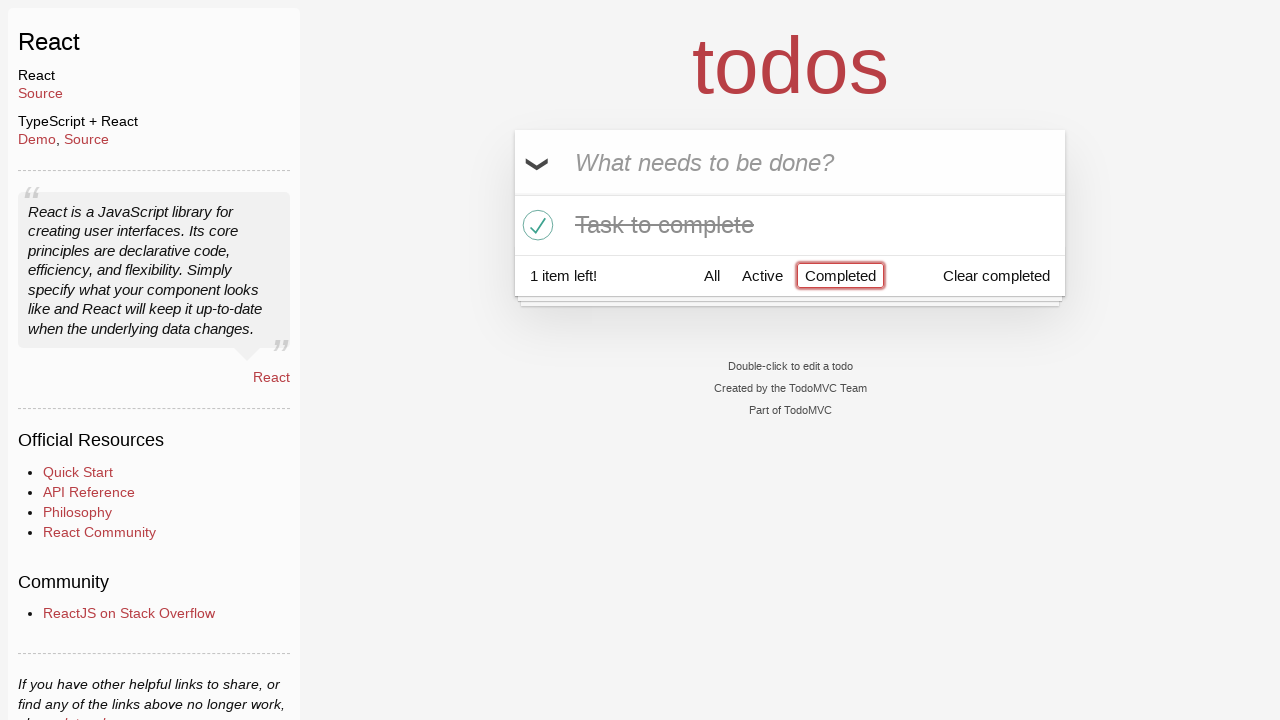

Completed filter applied and completed To-Do items are now visible
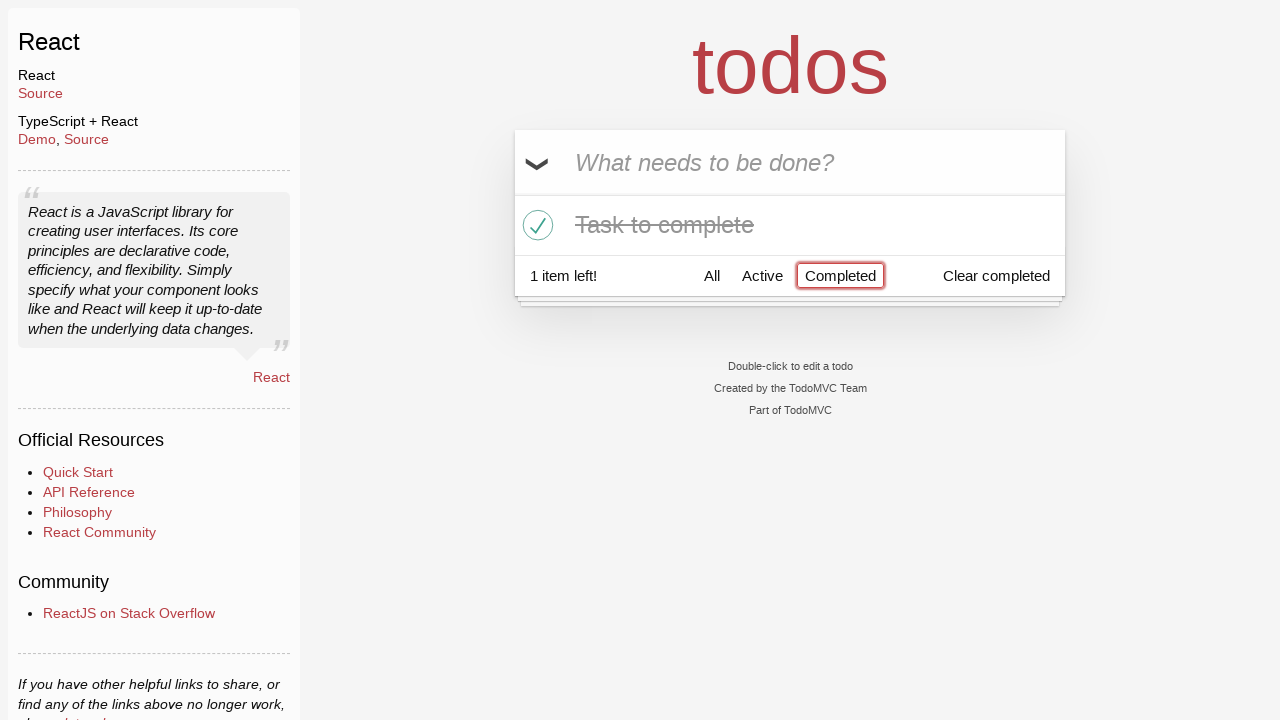

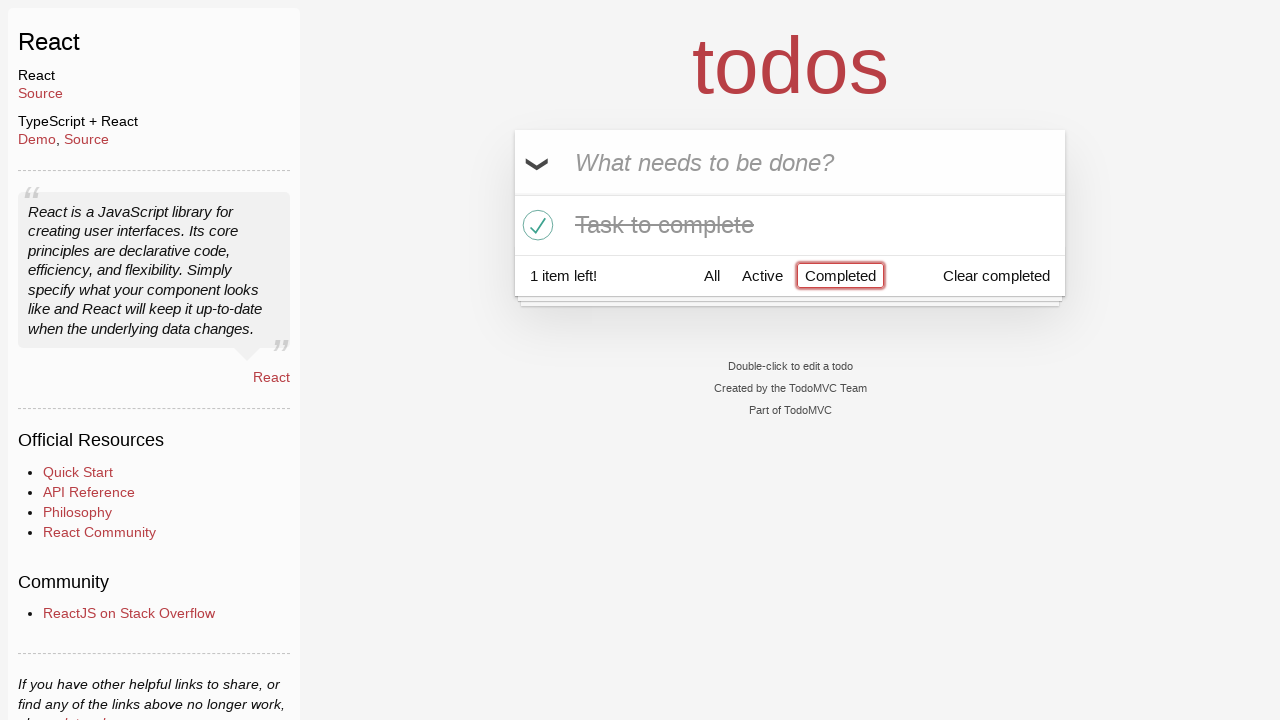